Navigates to the Nested Frames example page, switches through nested frames (top frame then middle frame), and accesses content within the nested frame structure

Starting URL: http://the-internet.herokuapp.com

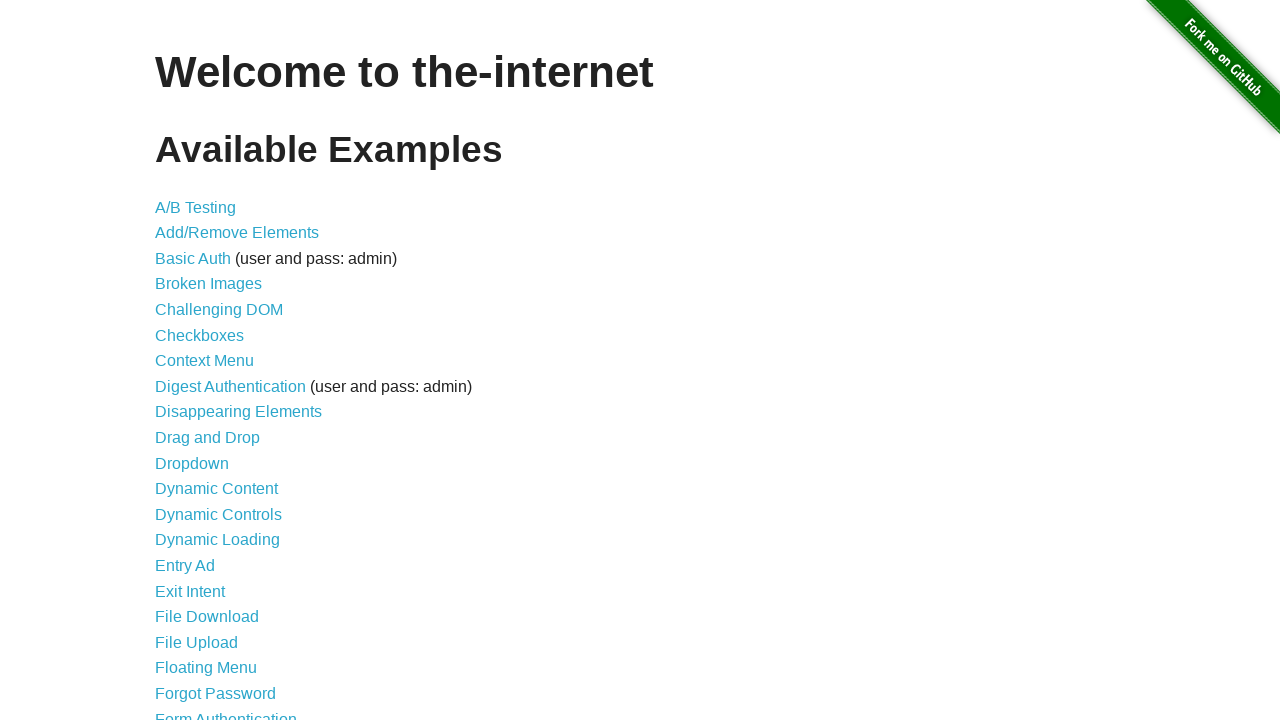

Scrolled down 500 pixels to reveal Nested Frames link
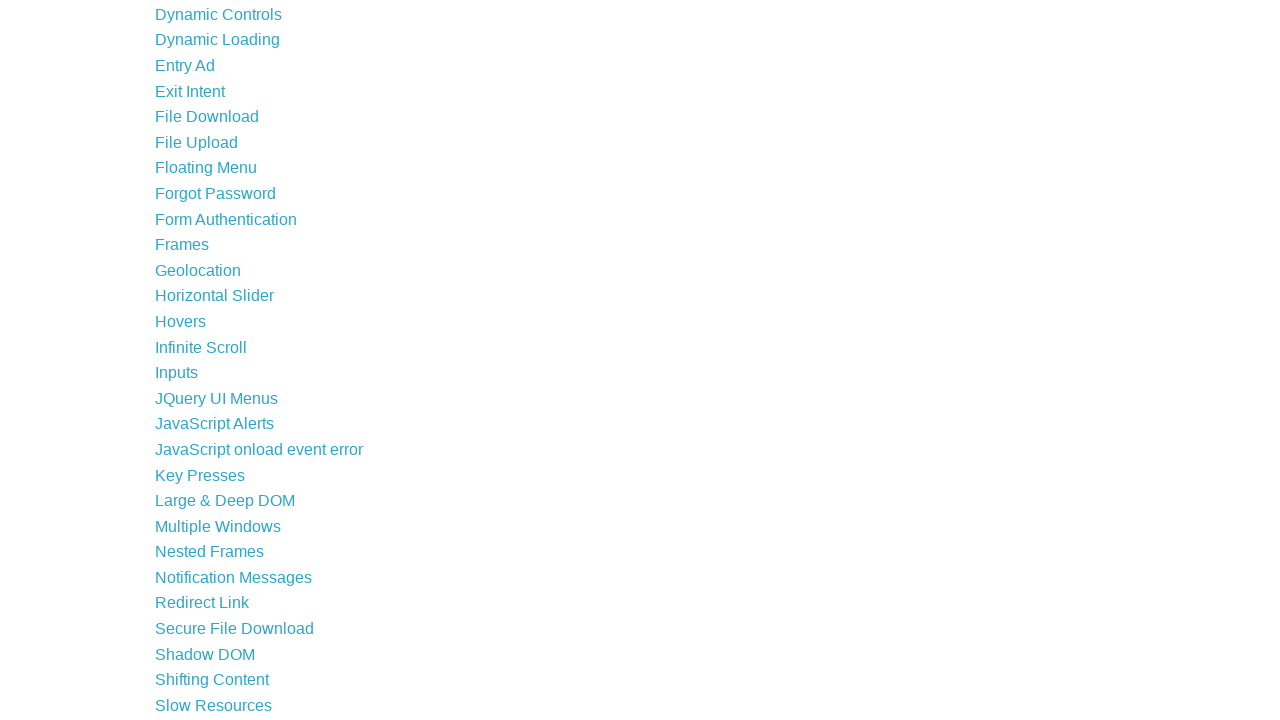

Clicked on Nested Frames link at (210, 552) on xpath=//a[contains(text(),'Nested Frames')]
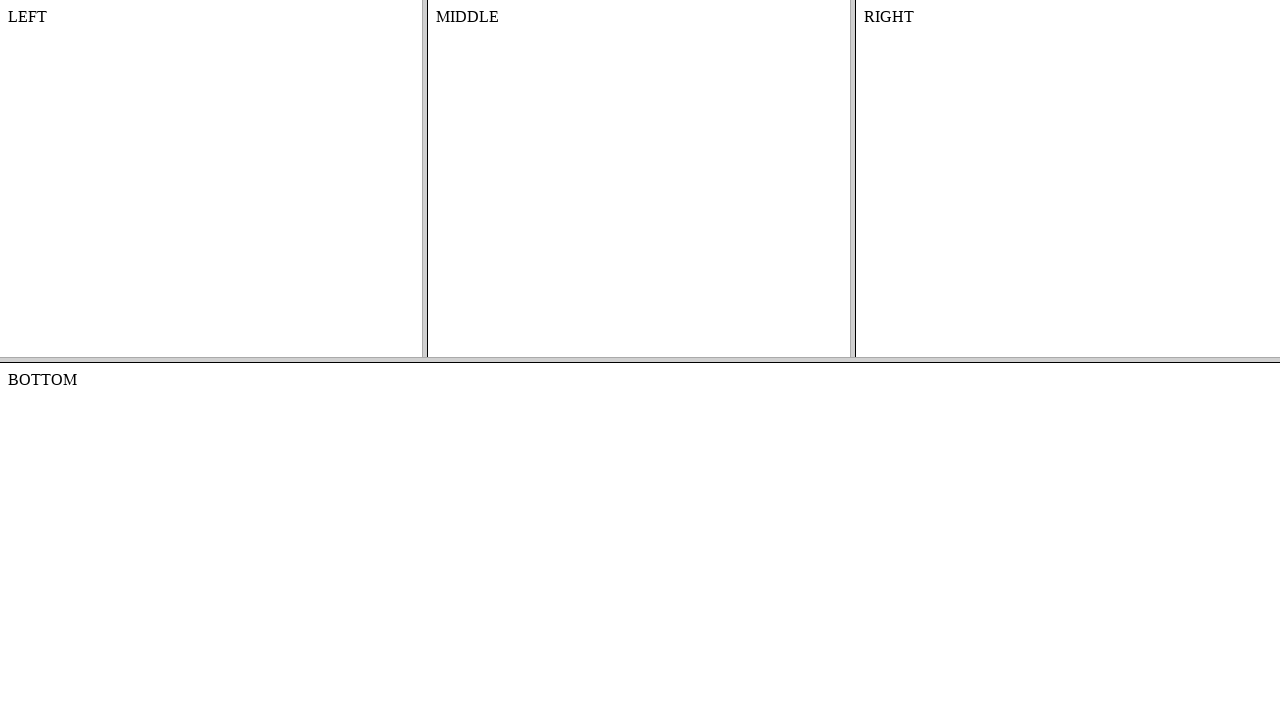

Located and switched to top frame
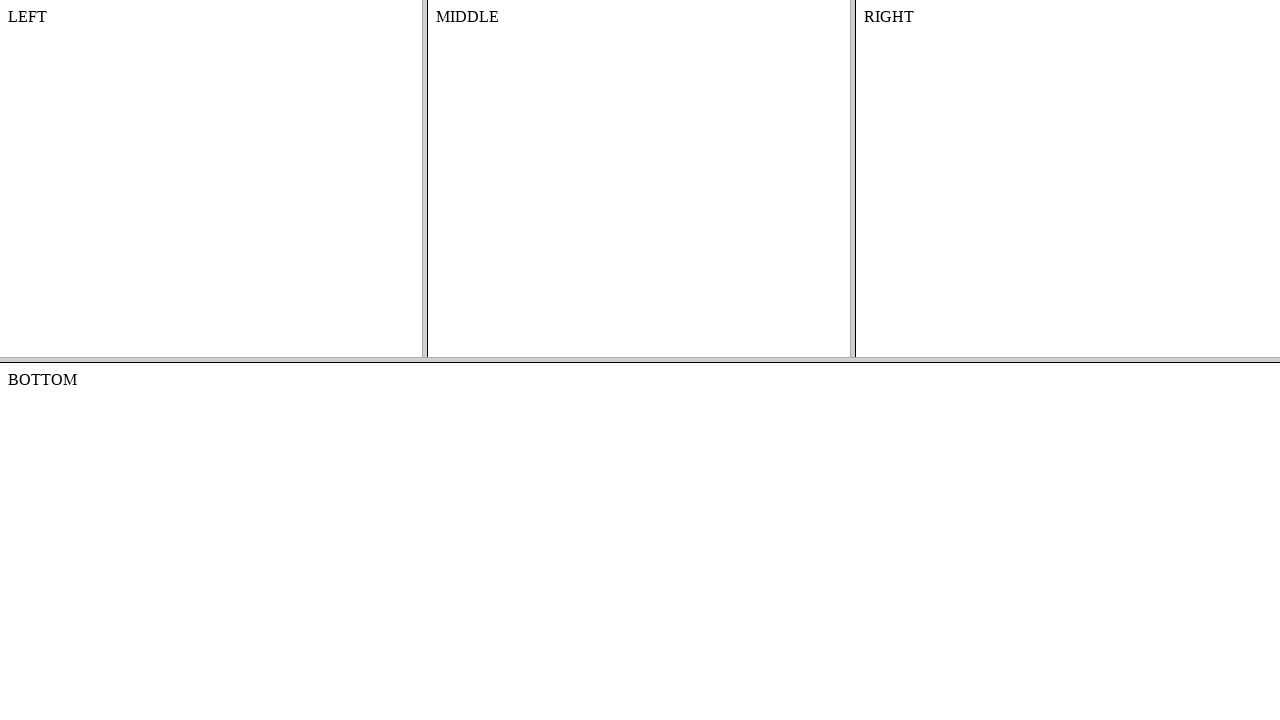

Located and switched to middle frame within top frame
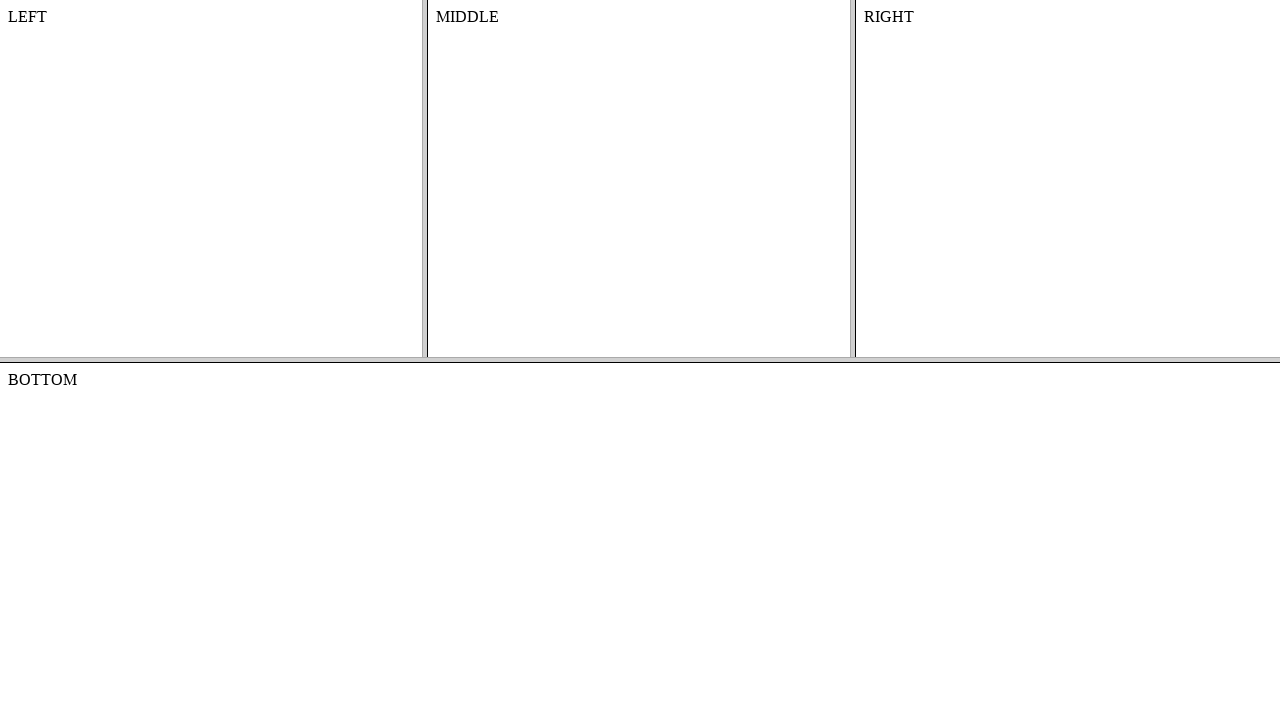

Accessed content text from middle frame element with id='content'
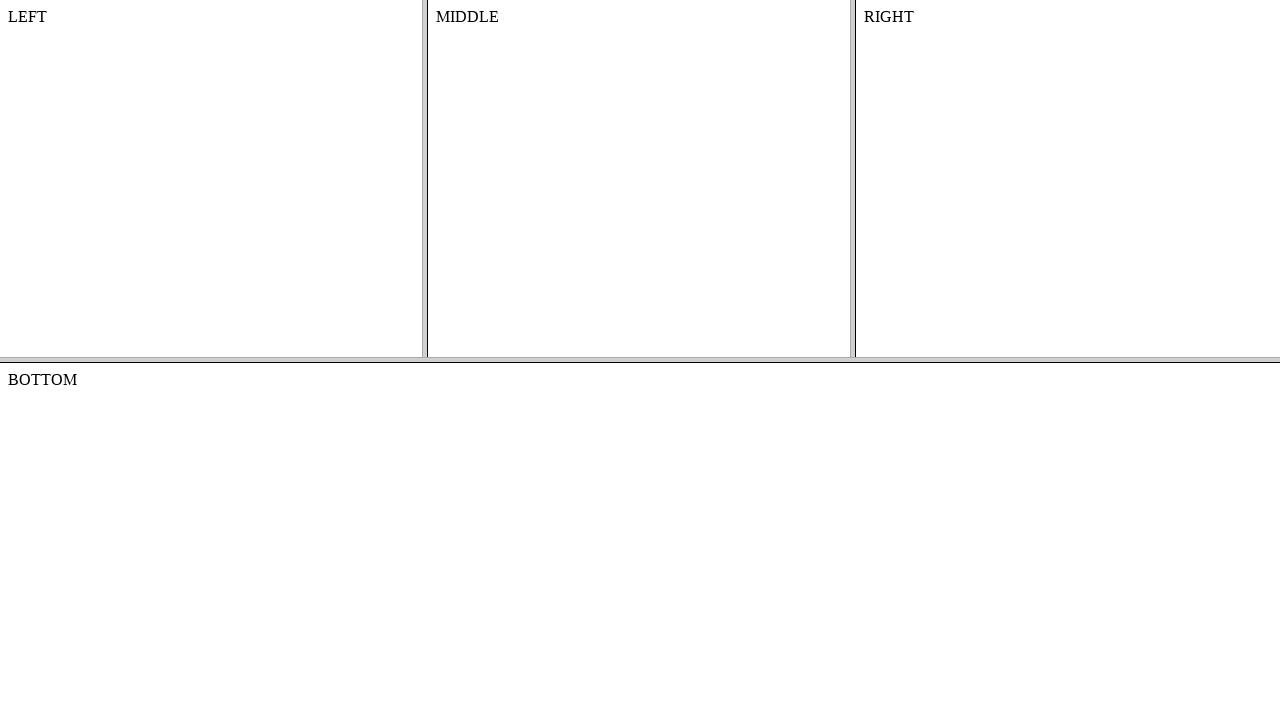

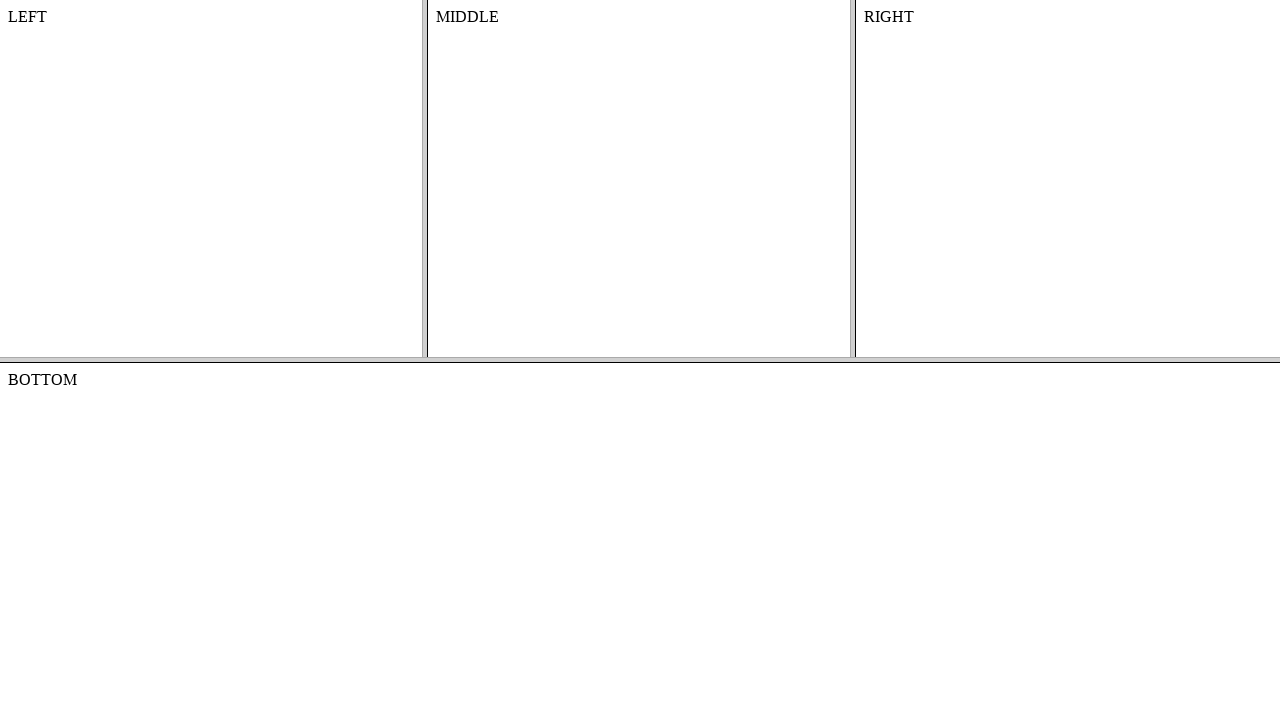